Tests that after adding commodities, the count and total weight values are displayed correctly on the page

Starting URL: https://webapps.tekstac.com/CommodityDetails/

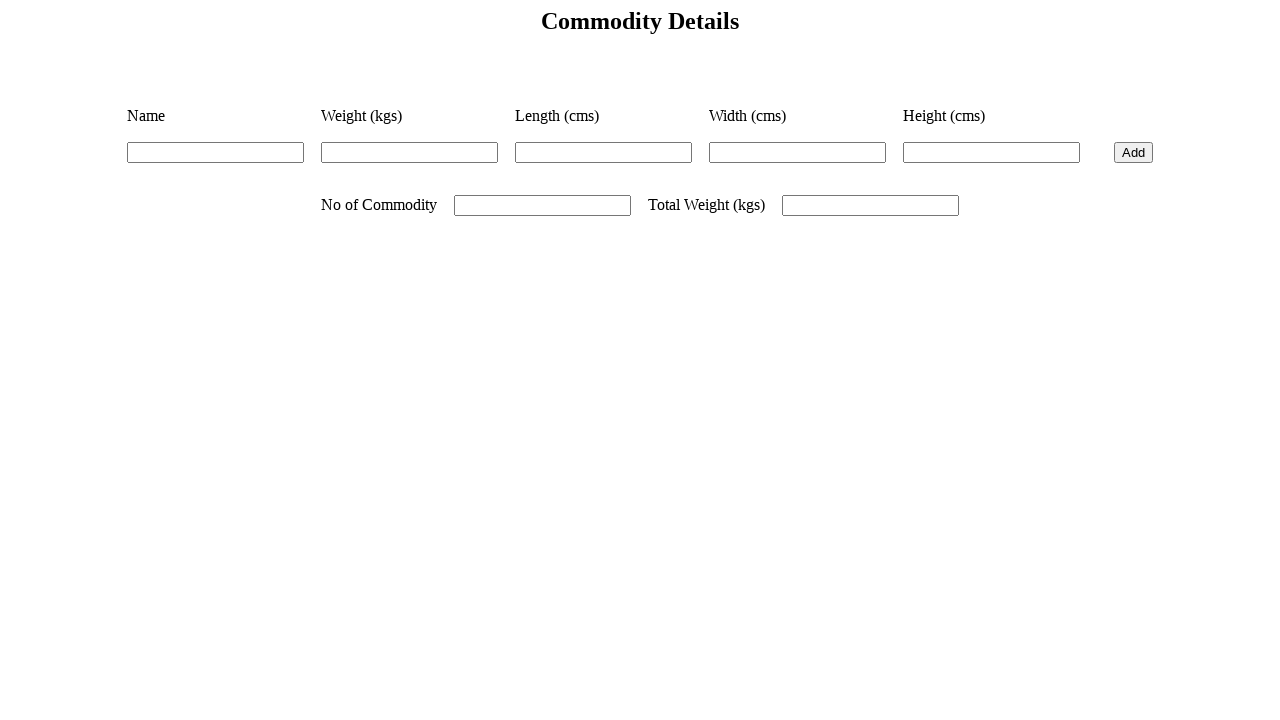

Filled commodity name field with 'Copper Wire' on #name
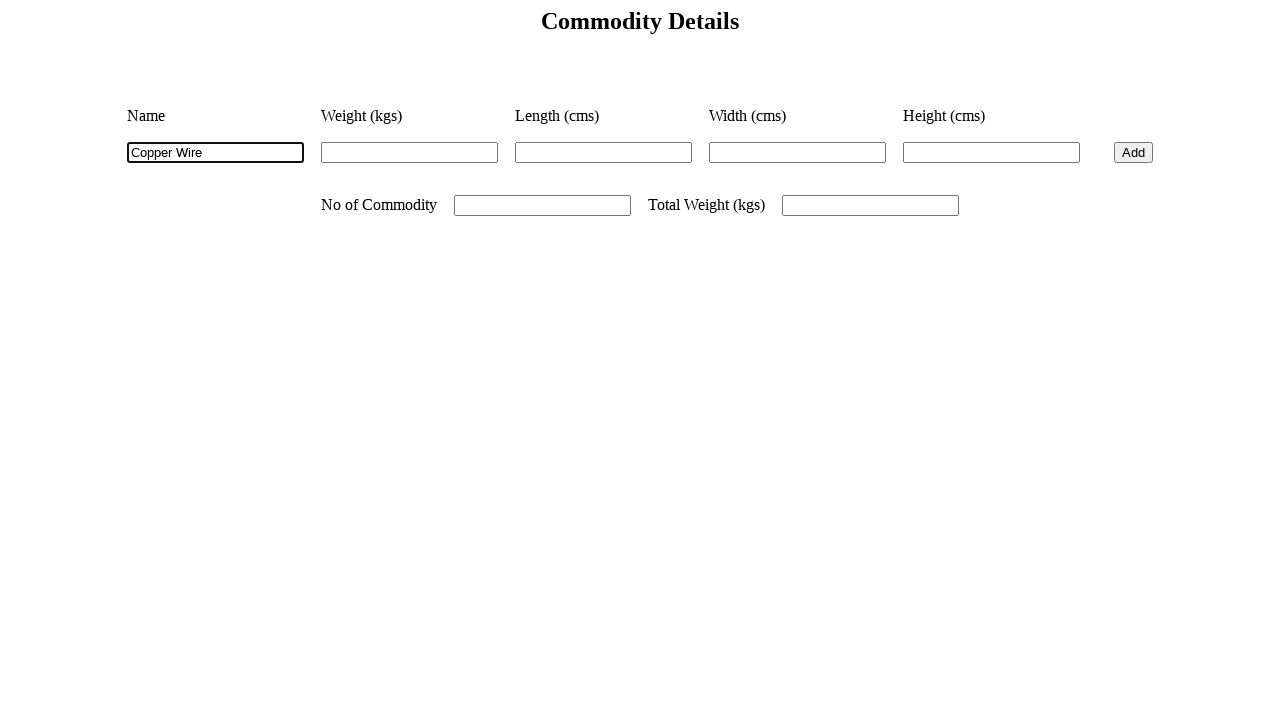

Filled weight field with '75' on #weight
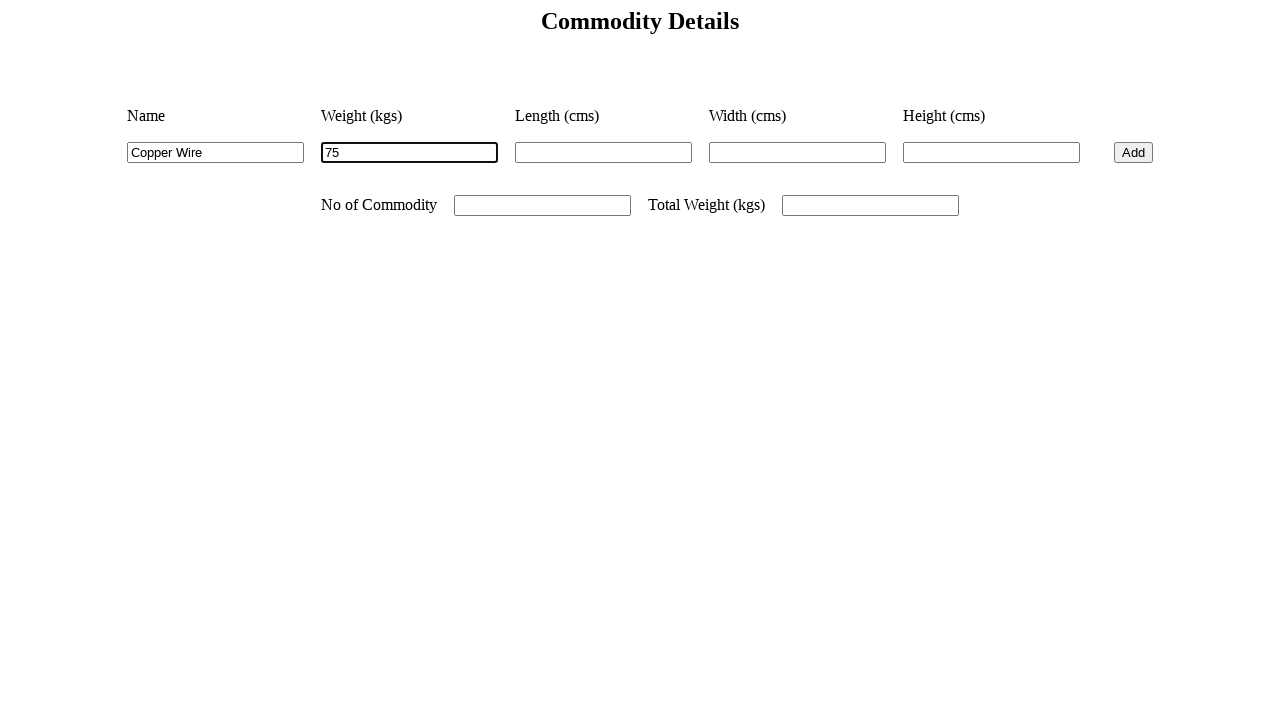

Filled length field with '100' on #length
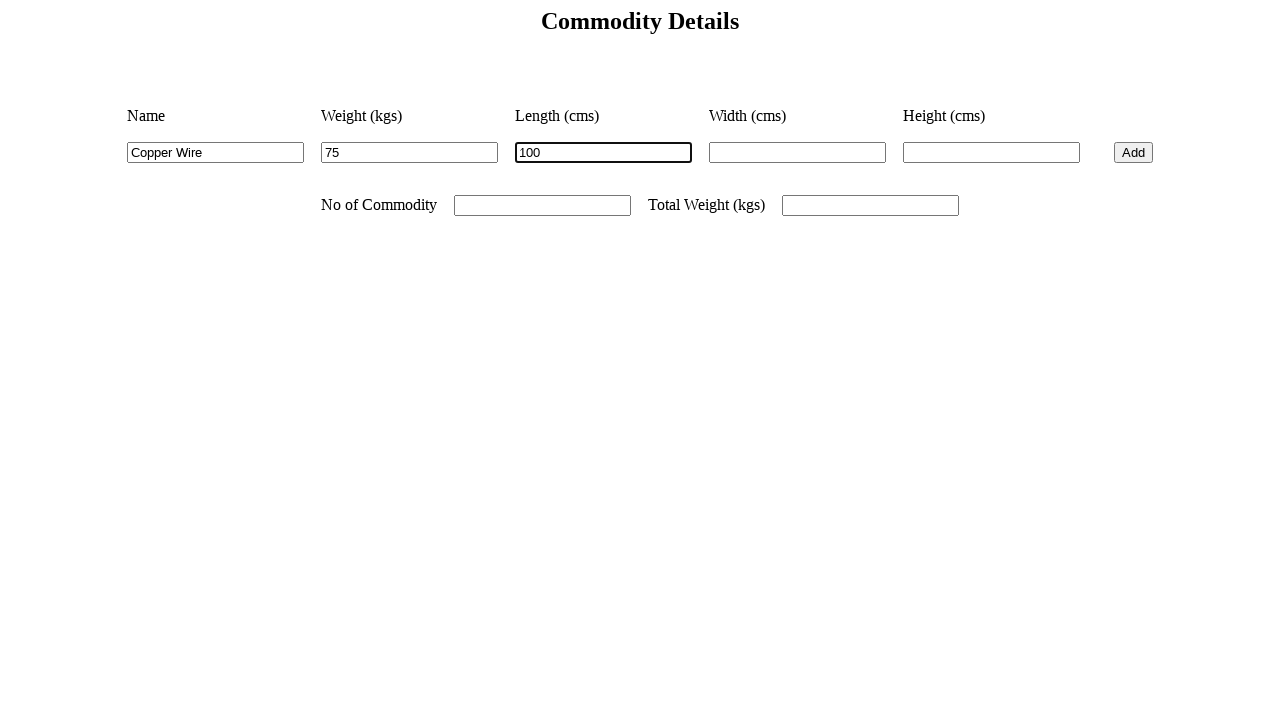

Filled width field with '30' on #width
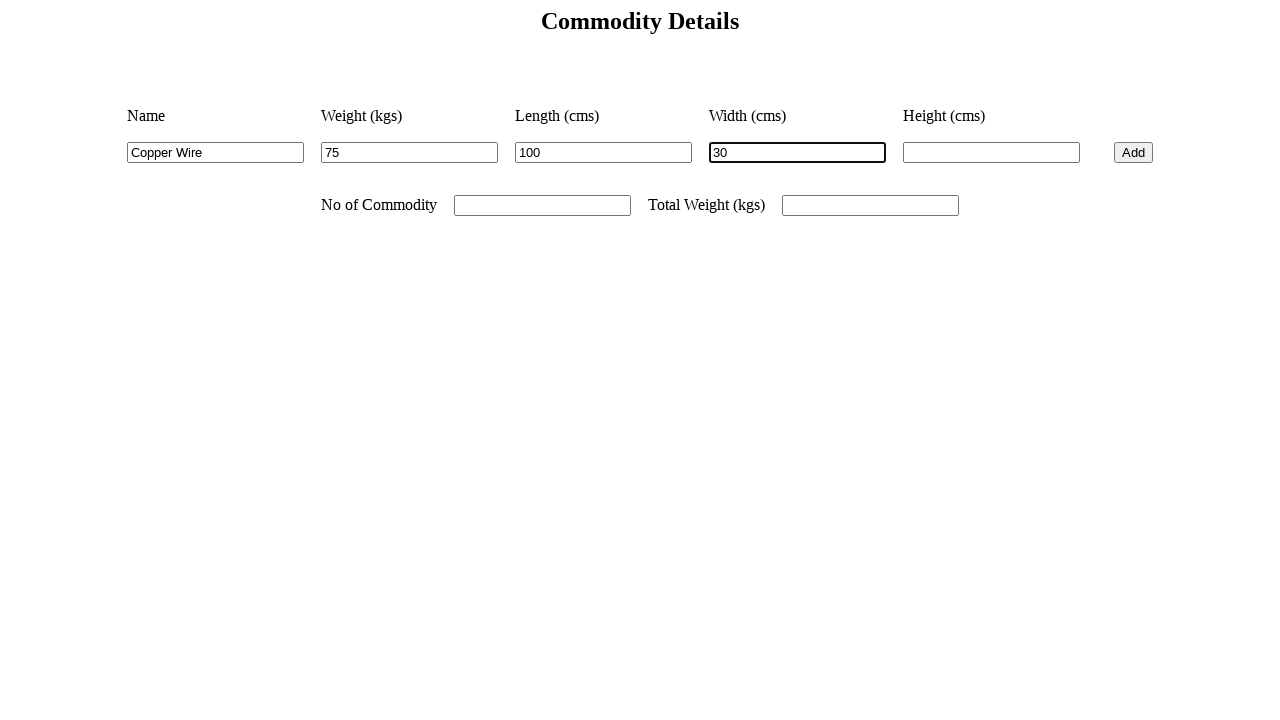

Filled height field with '15' on #height
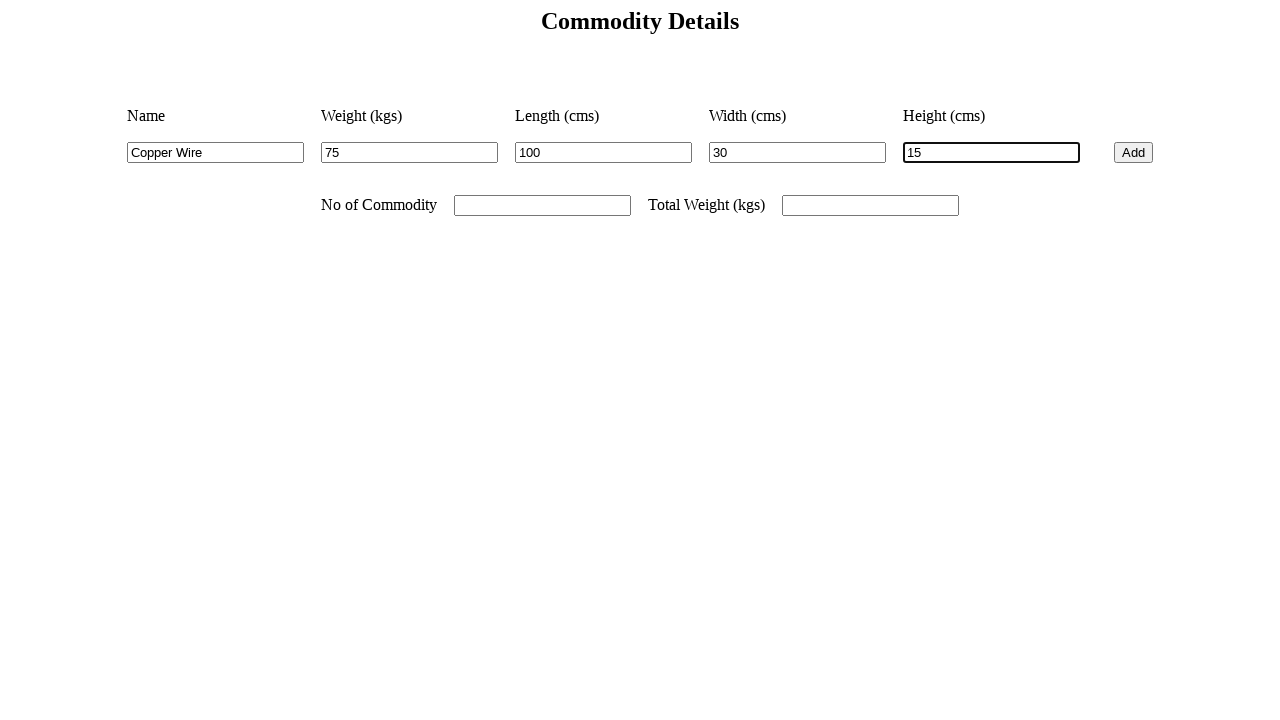

Clicked add button to add the commodity at (1134, 152) on #add
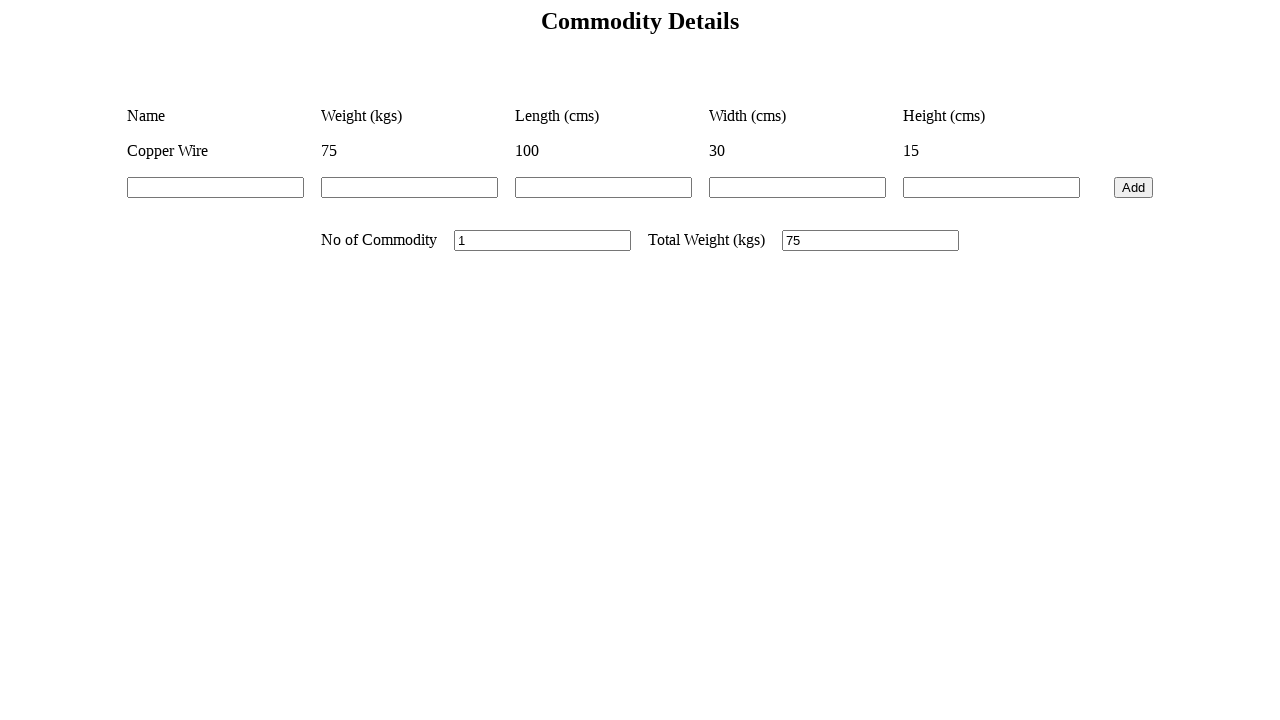

Count element loaded on page
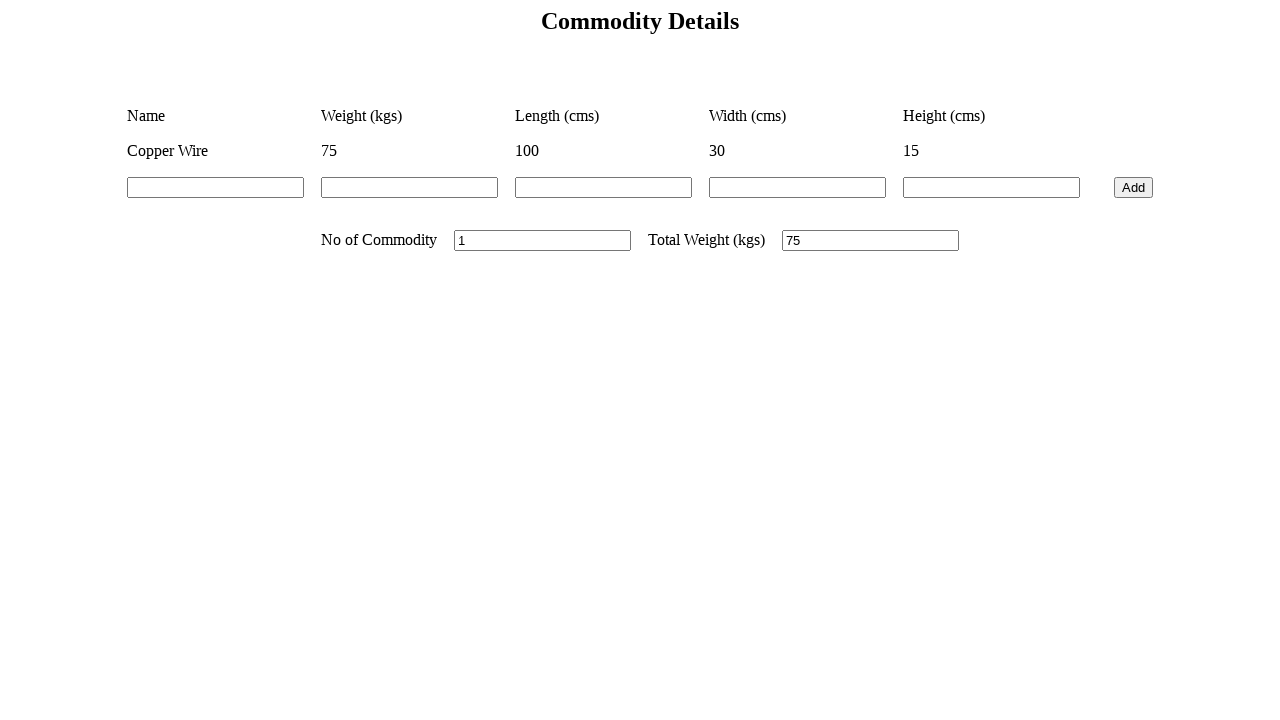

Total weight element loaded on page
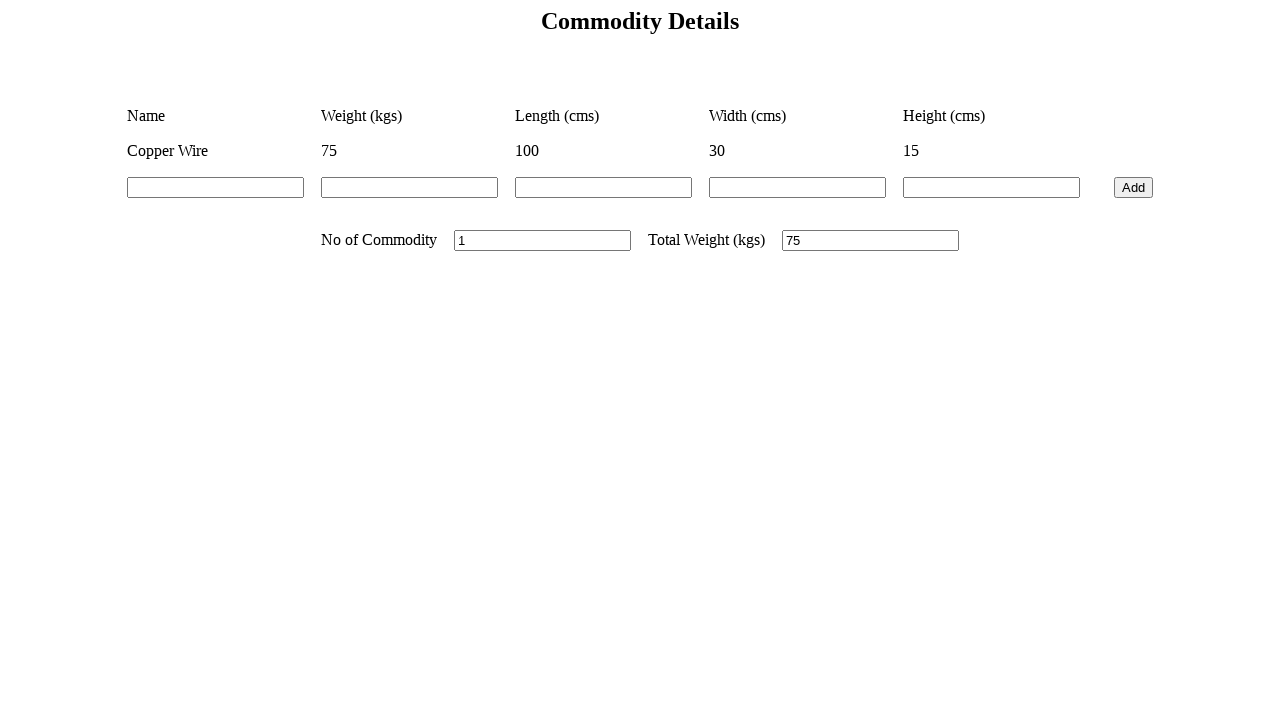

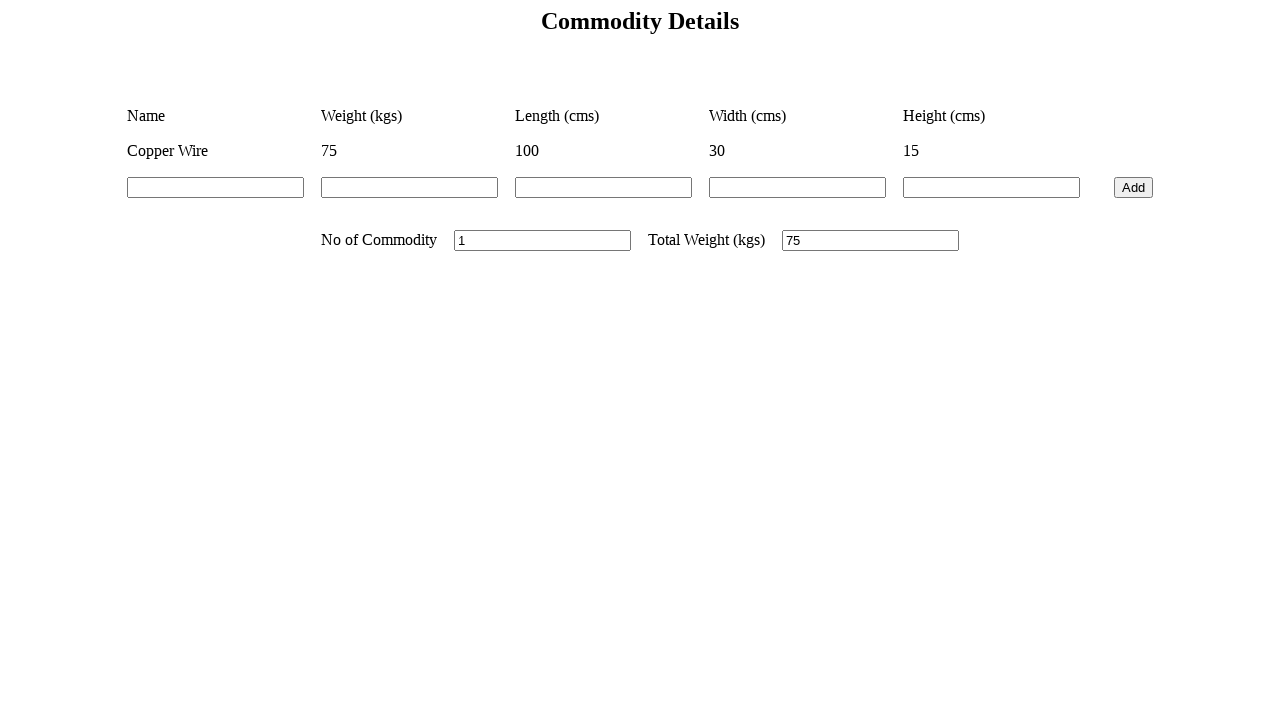